Navigates to a jobs website and clicks on the Jobs menu link to verify the page title

Starting URL: https://alchemy.hguy.co/jobs

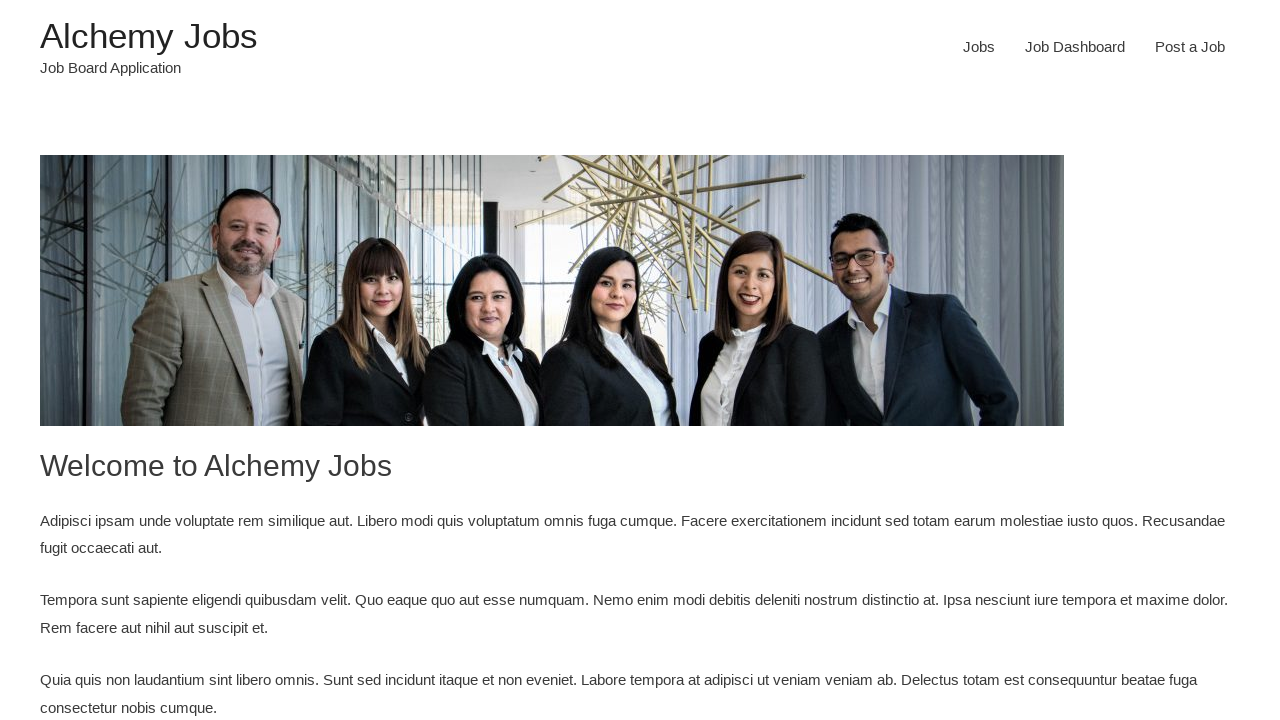

Clicked on Jobs menu link at (979, 47) on a[href='https://alchemy.hguy.co/jobs/jobs/']
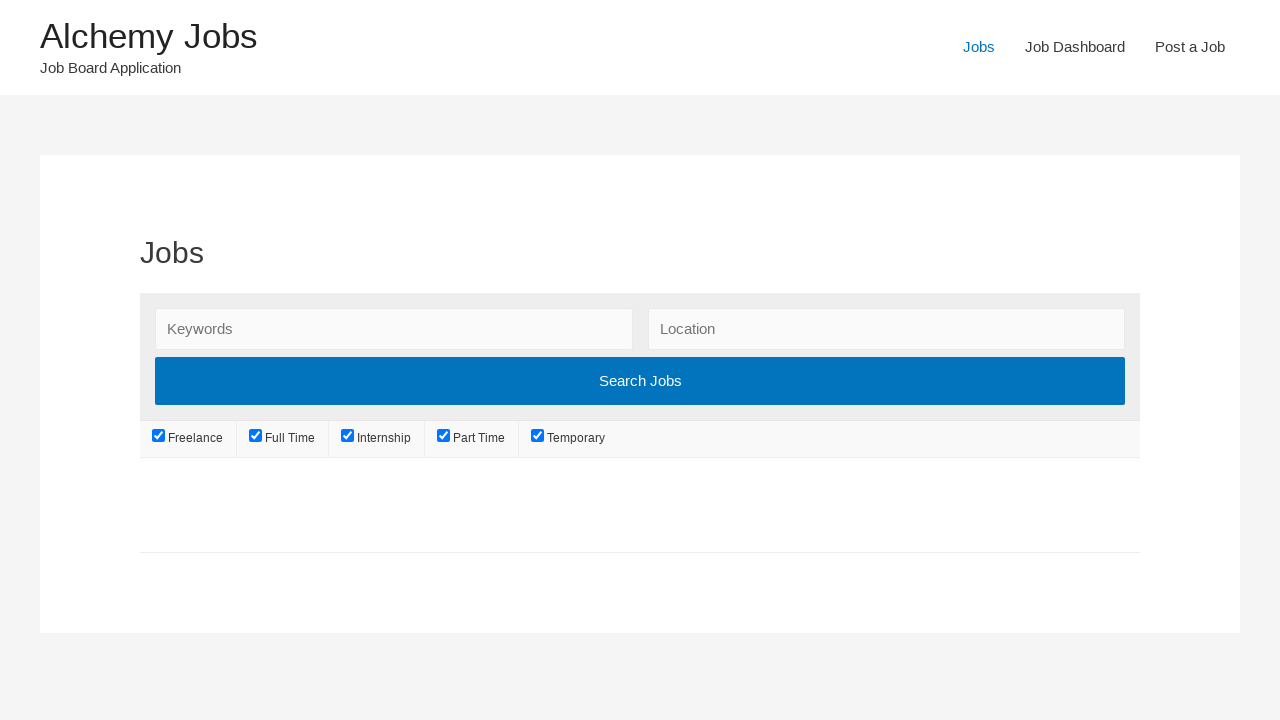

Verified page title is 'Jobs – Alchemy Jobs'
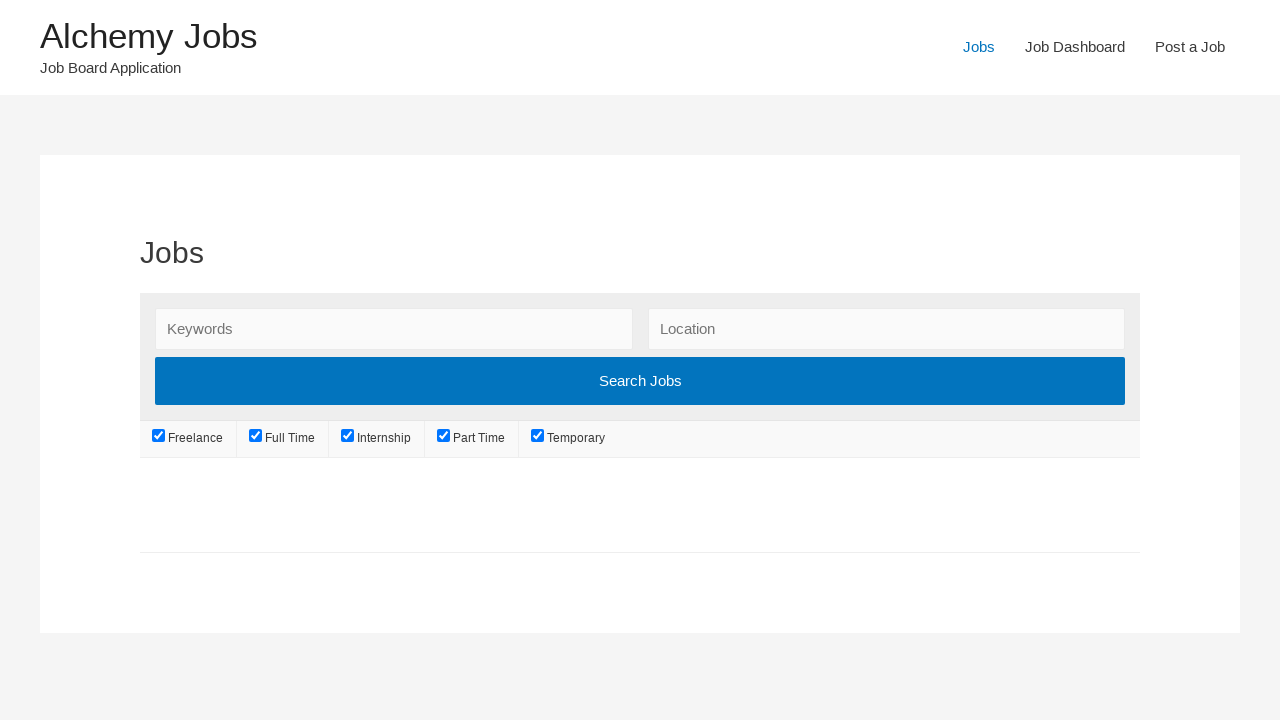

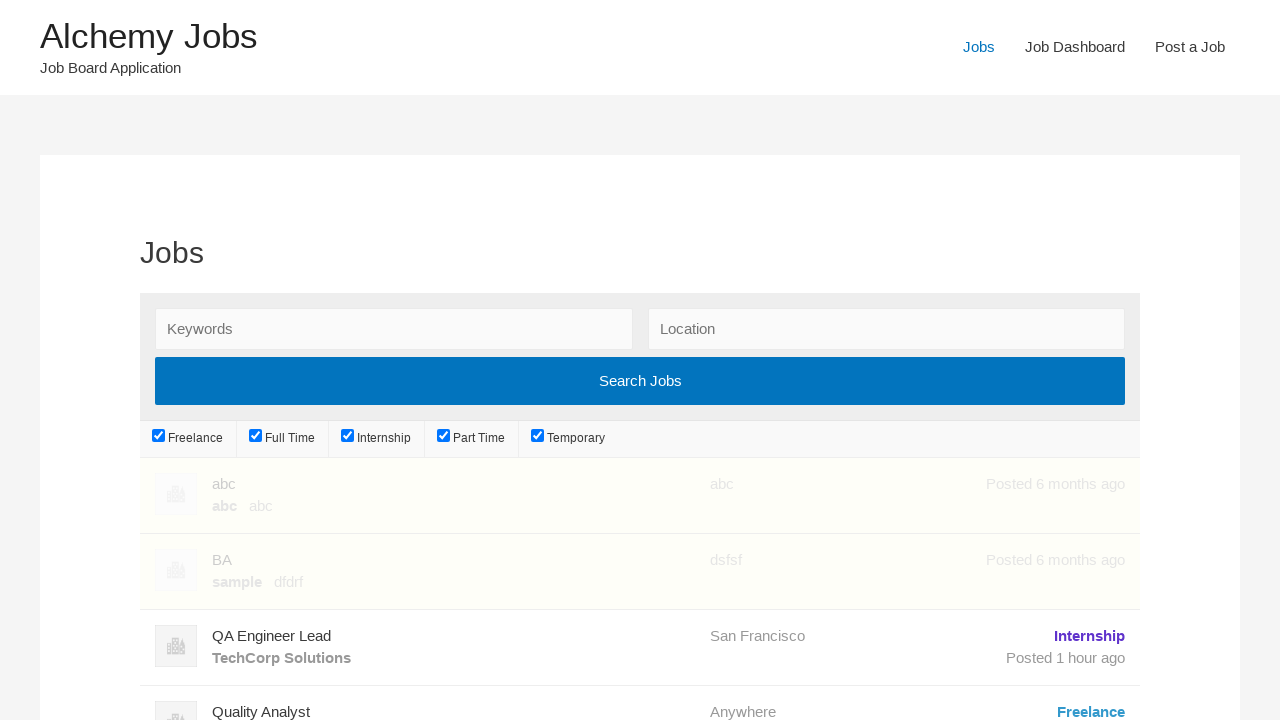